Tests JavaScript alert handling by clicking a button to trigger an alert, accepting it, and verifying the success message

Starting URL: http://practice.cydeo.com/javascript_alerts

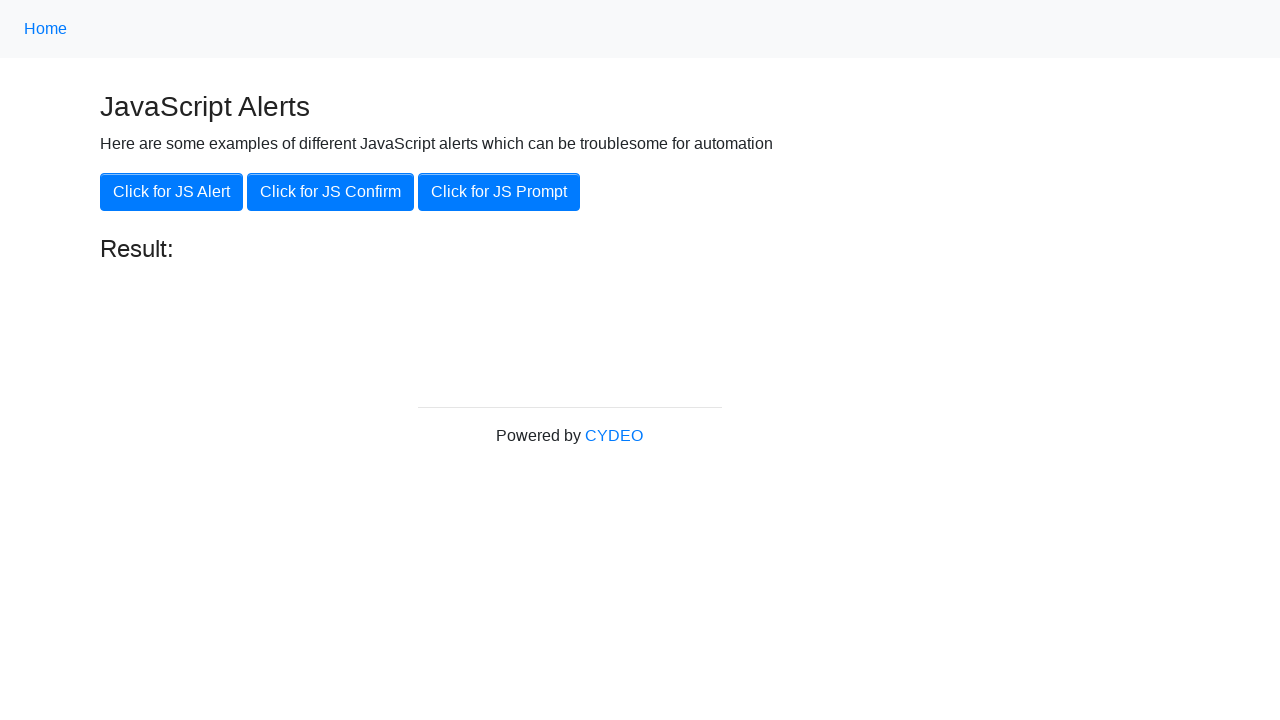

Clicked 'Click for JS Alert' button to trigger JavaScript alert at (172, 192) on xpath=//button[.='Click for JS Alert']
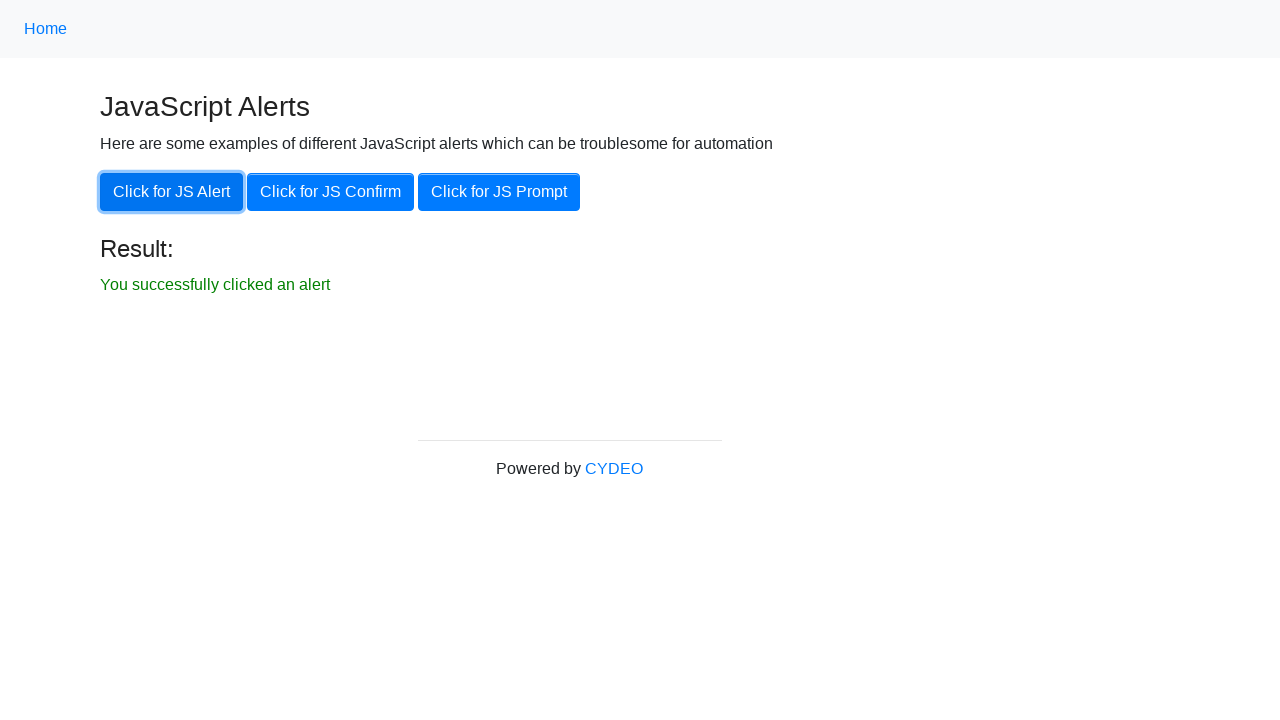

Set up dialog handler to accept alerts
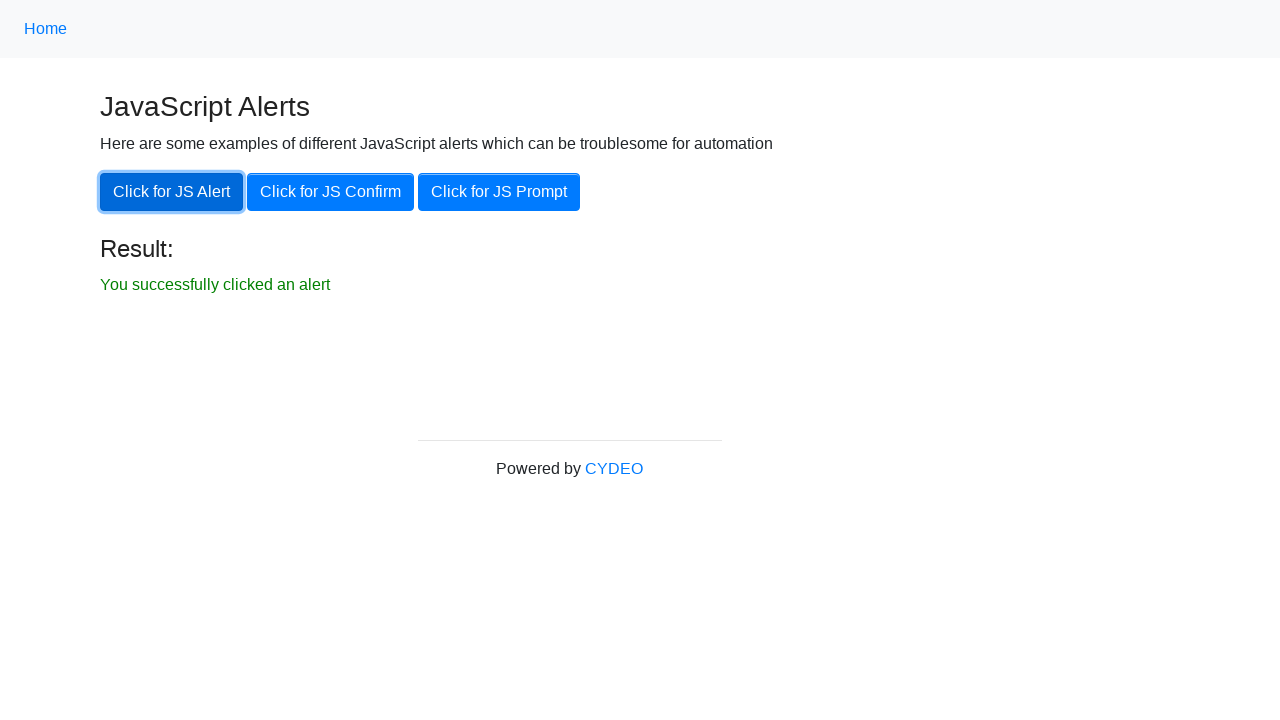

Clicked 'Click for JS Alert' button again to trigger alert with handler active at (172, 192) on xpath=//button[.='Click for JS Alert']
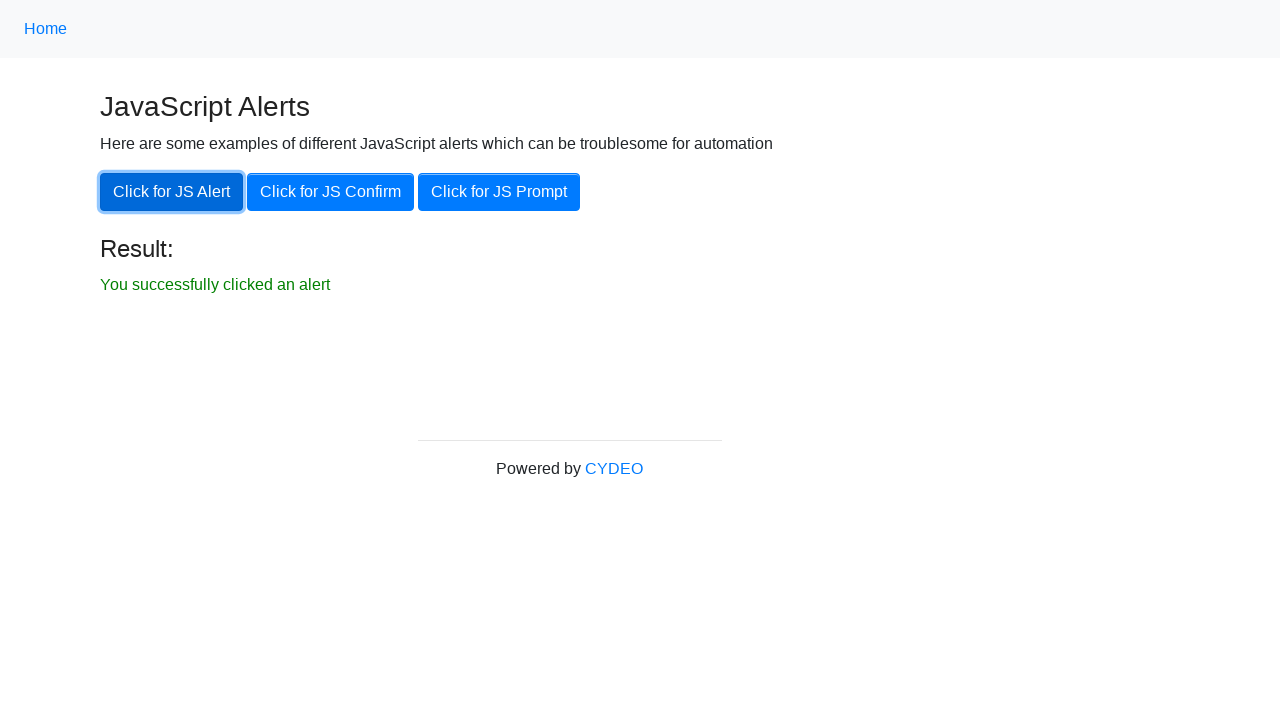

Waited for result message element to be visible
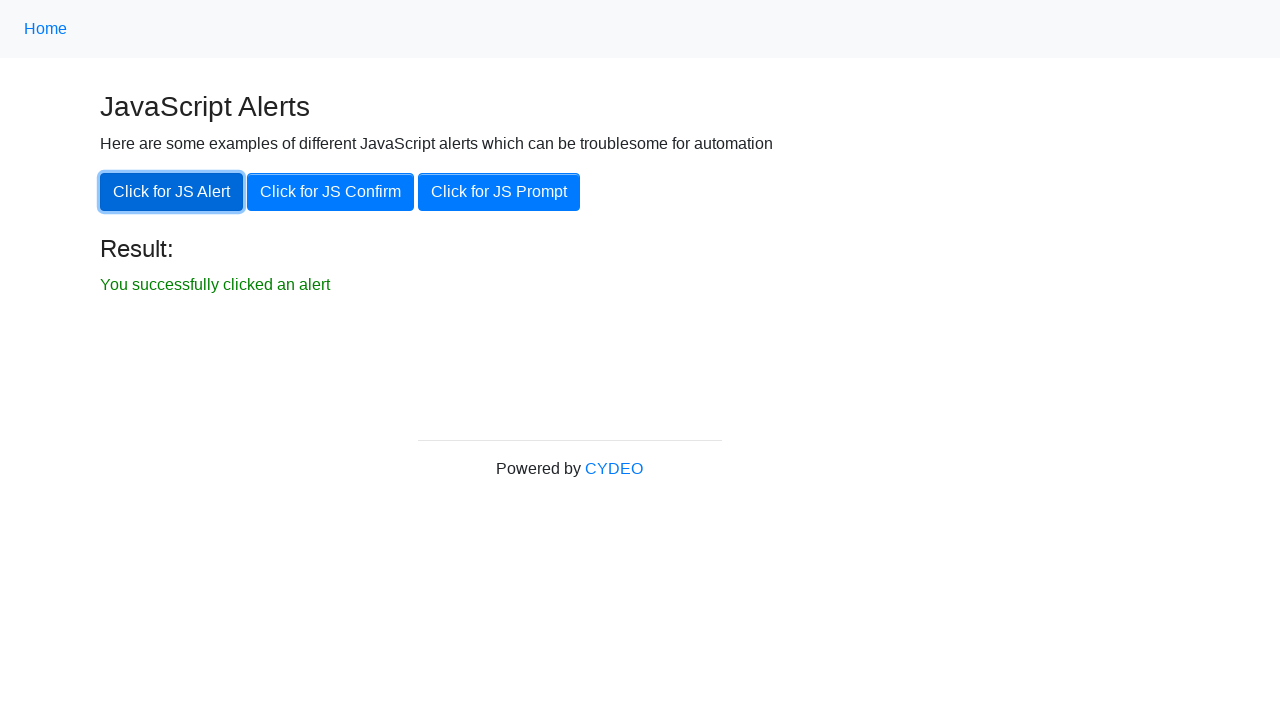

Located result message element
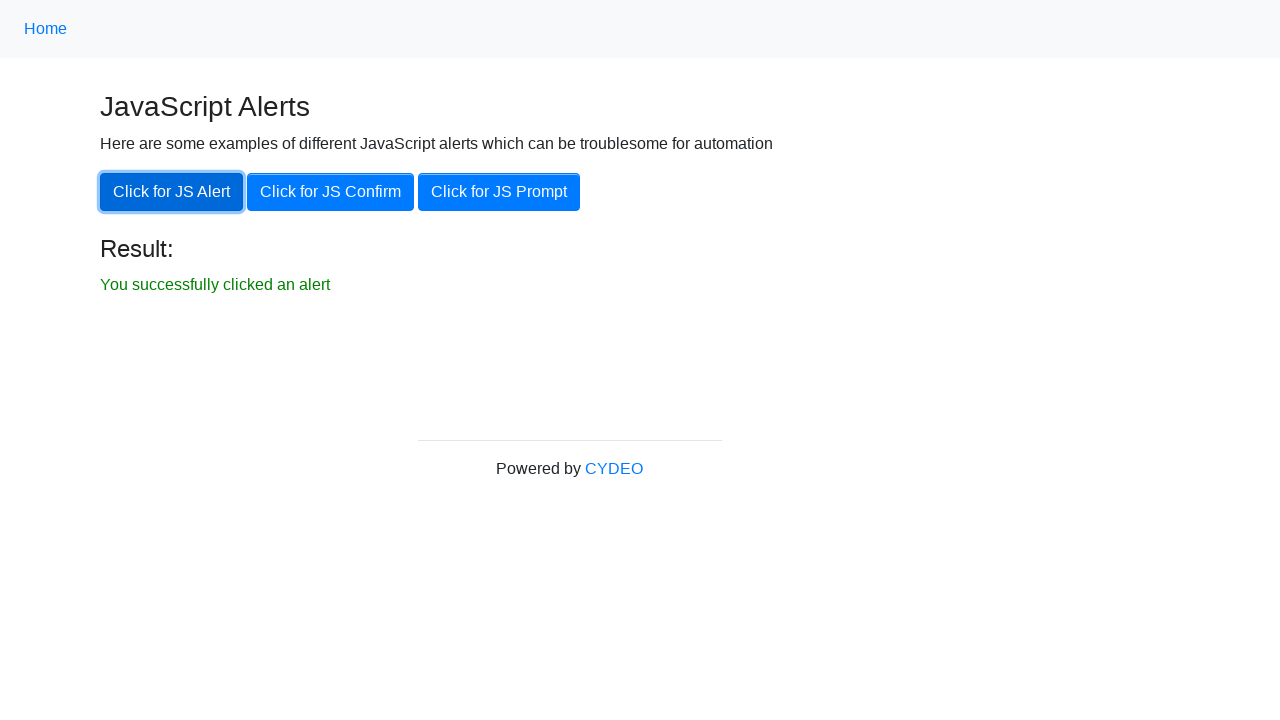

Verified result message is 'You successfully clicked an alert'
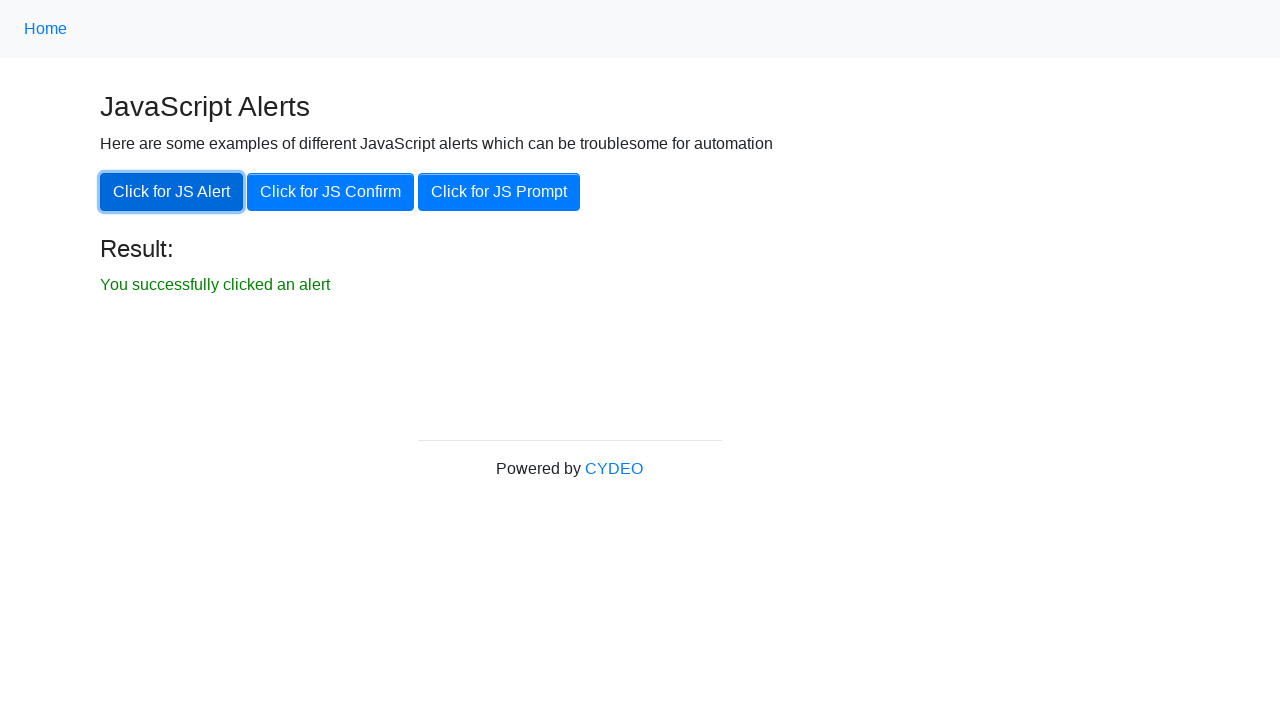

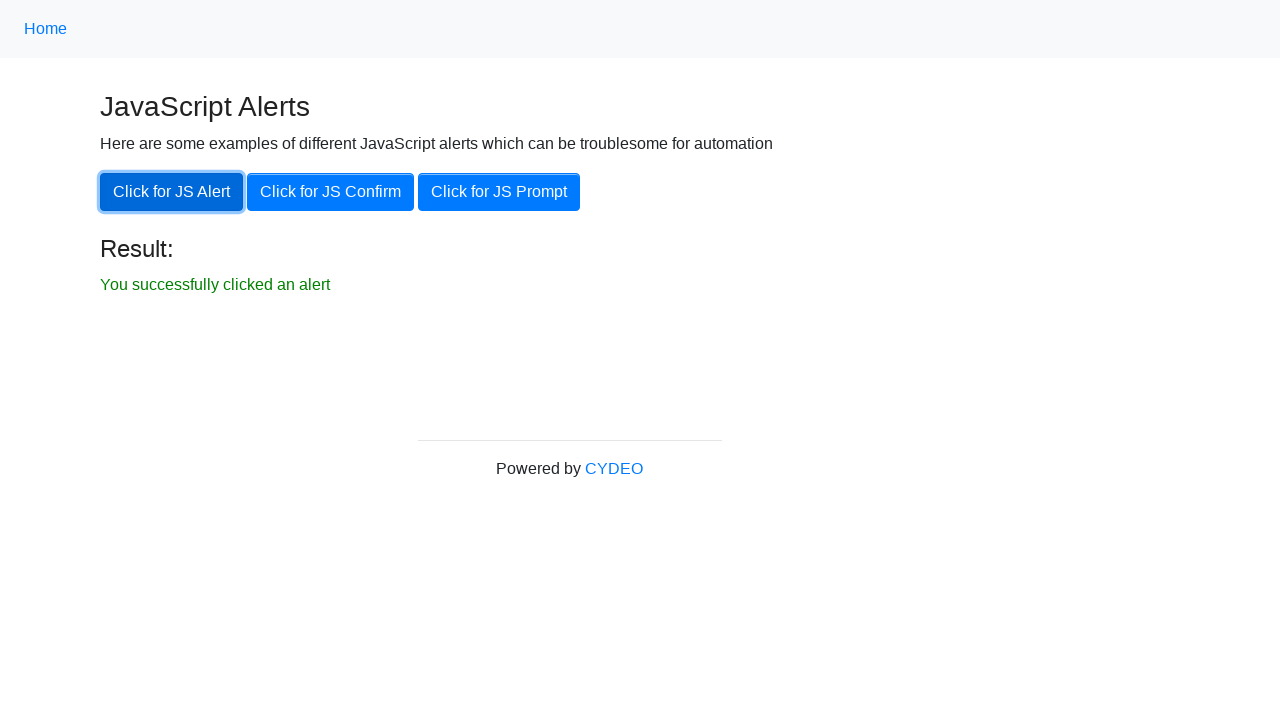